Navigates to Rediff.com and clicks on the sign-in link using JavaScript executor

Starting URL: https://www.rediff.com

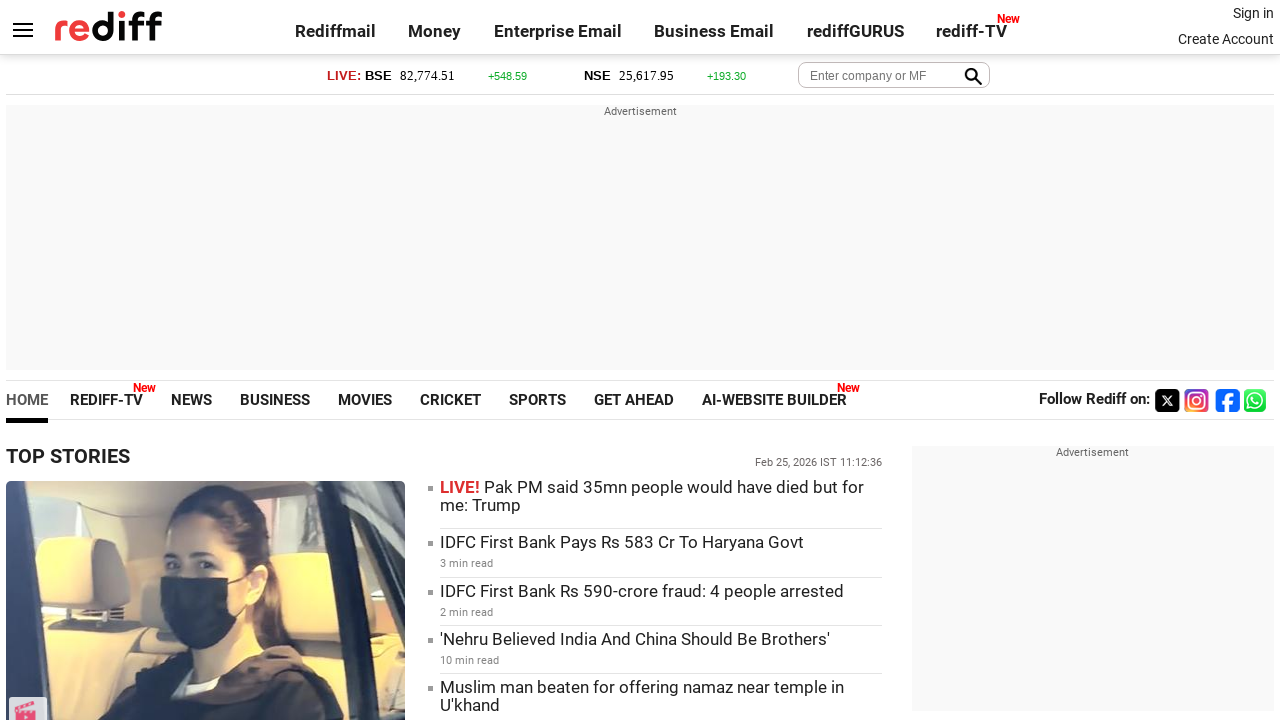

Navigated to https://www.rediff.com
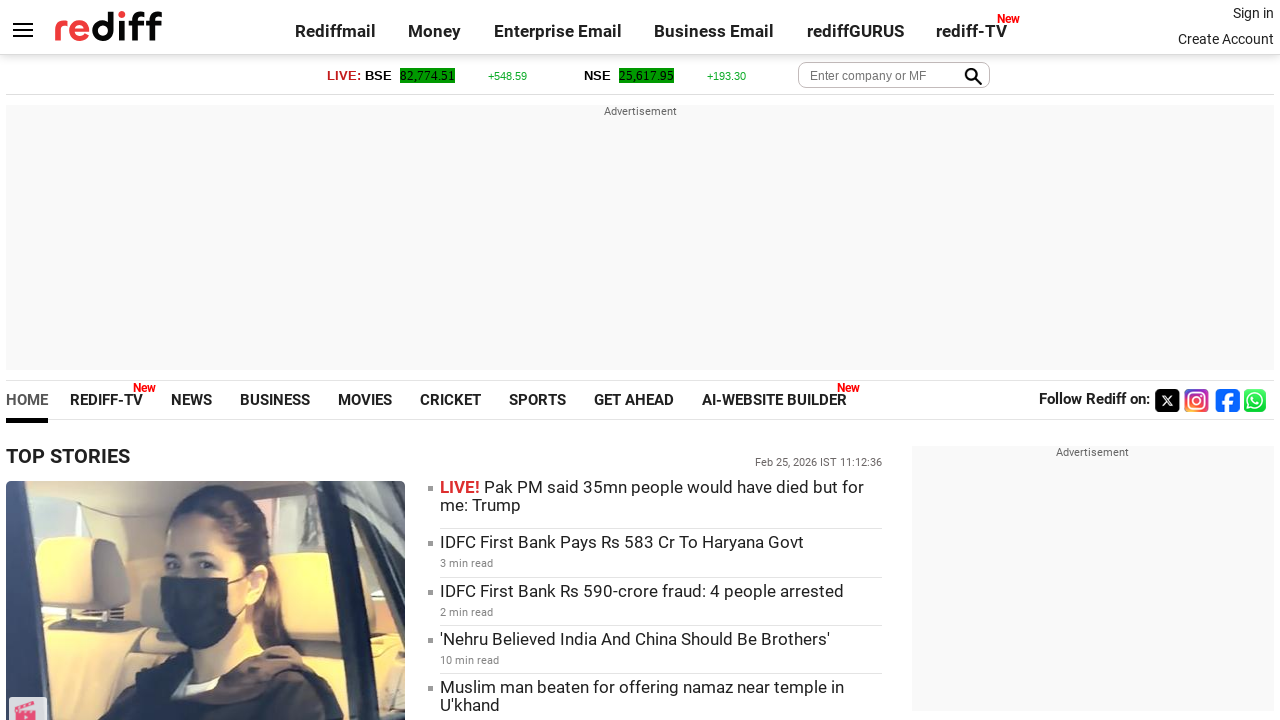

Clicked on the sign-in link using selector '.signin' at (1253, 13) on .signin
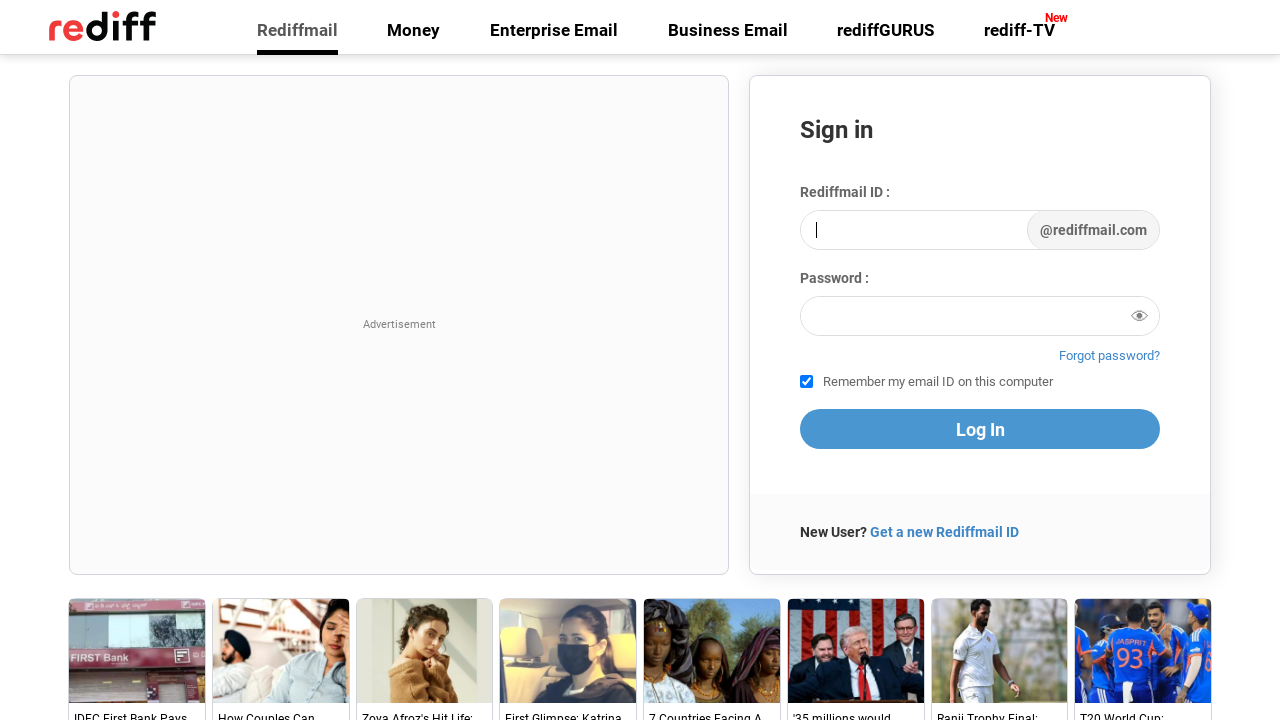

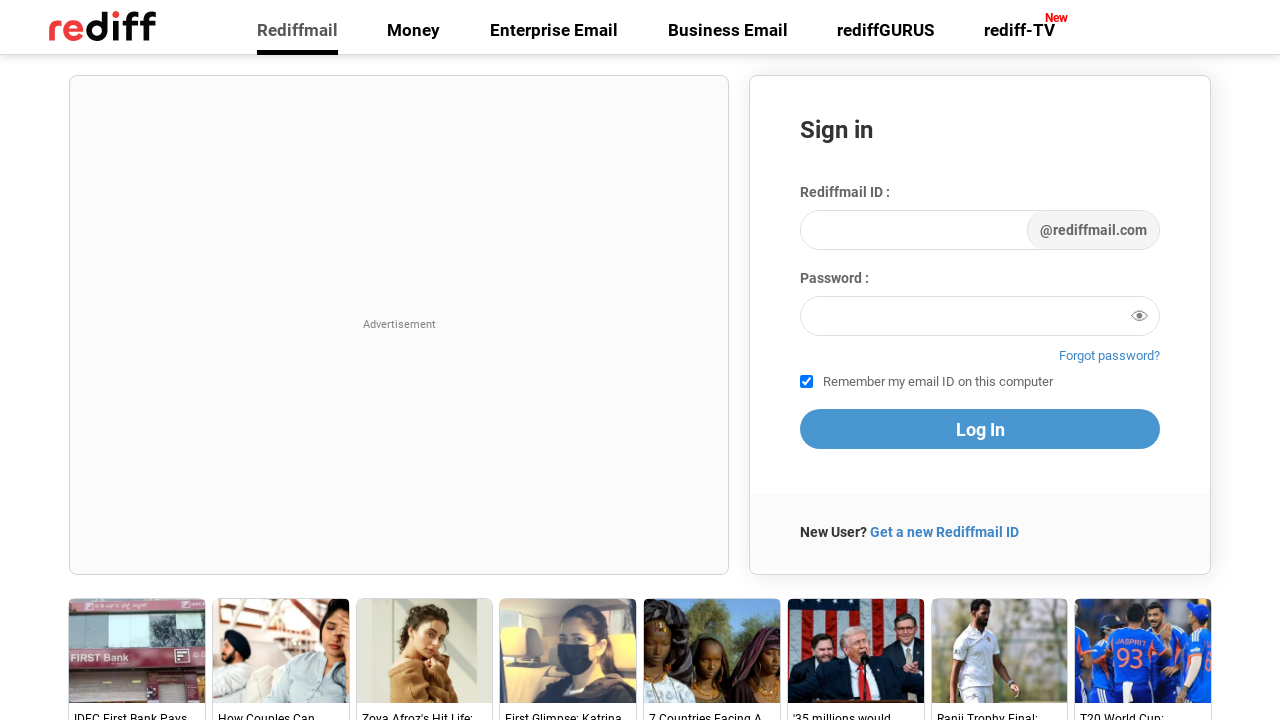